Tests checkbox functionality by randomly selecting and deselecting checkboxes until "Friday" is clicked 3 times

Starting URL: http://samples.gwtproject.org/samples/Showcase/Showcase.html#!CwCheckBox

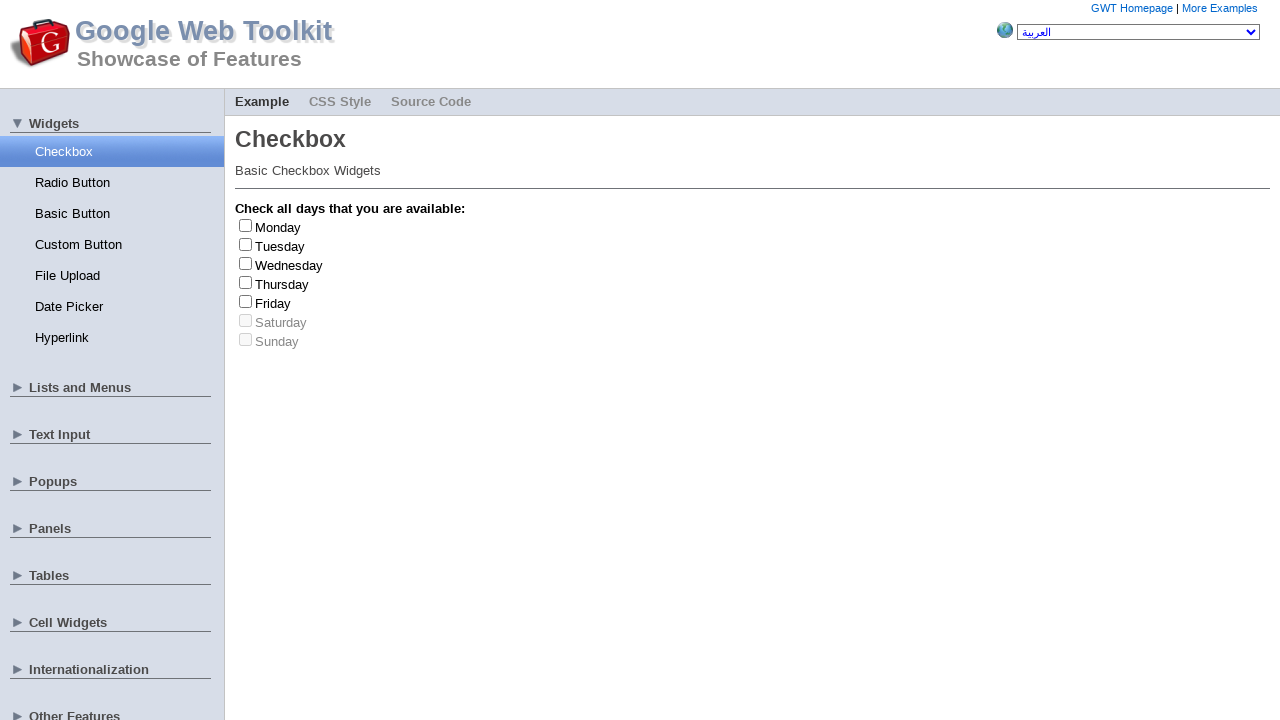

Waited for checkboxes to load
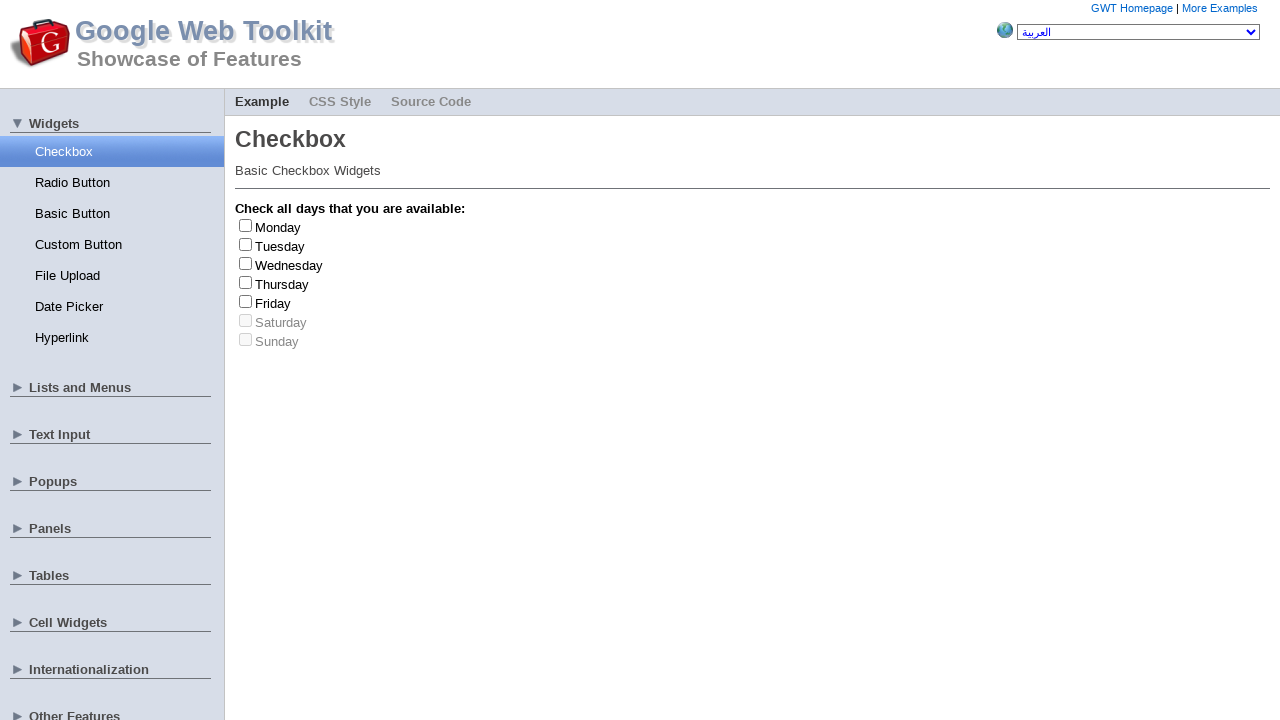

Retrieved all checkbox elements
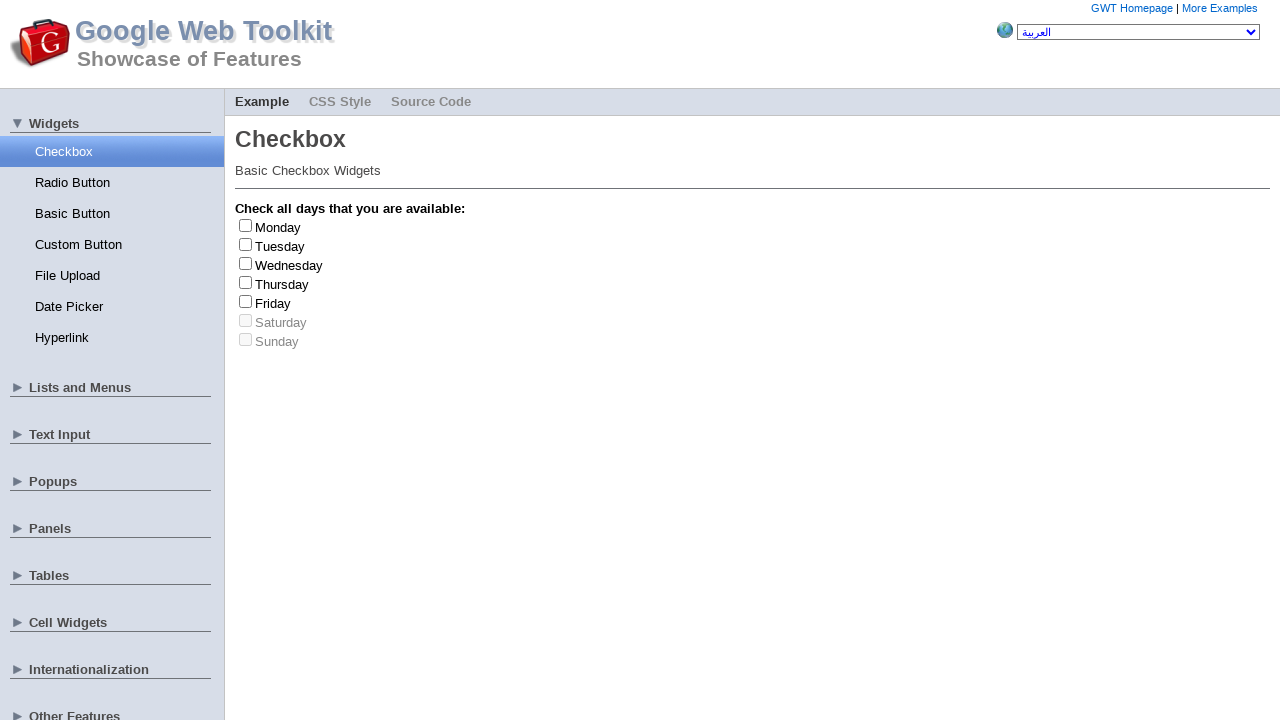

Retrieved all checkbox labels
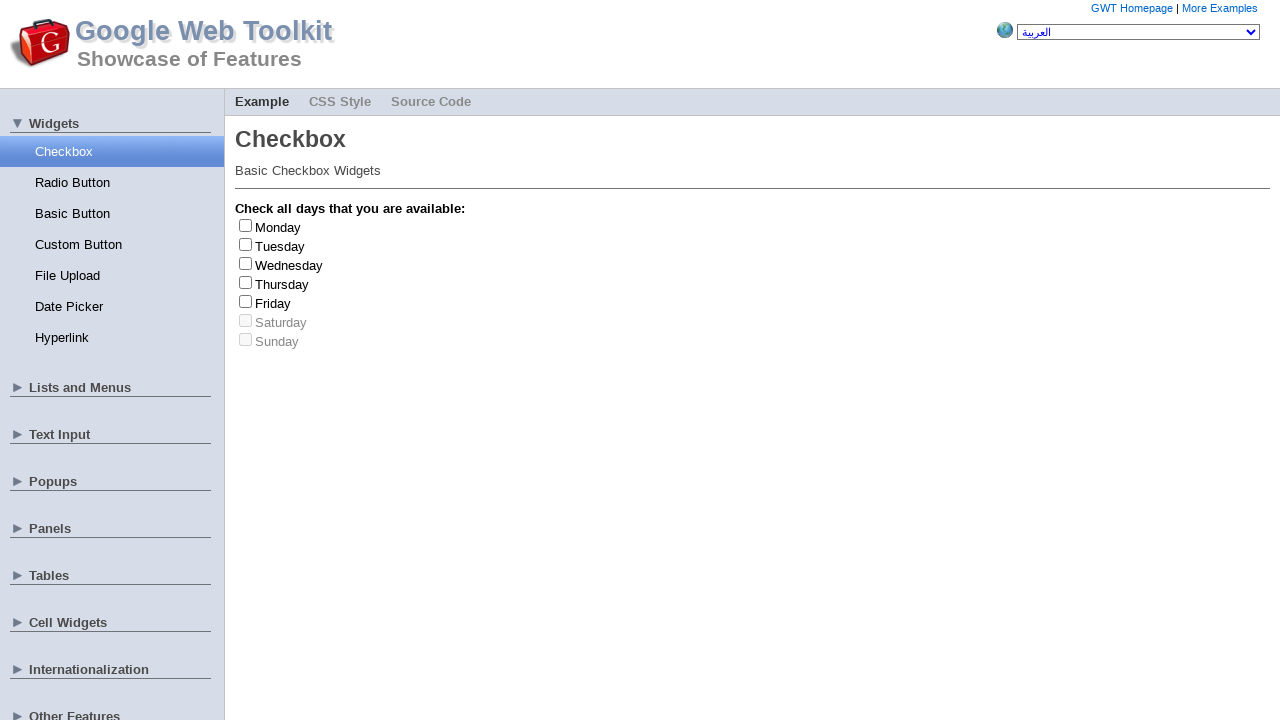

Clicked checkbox at index 1 to select
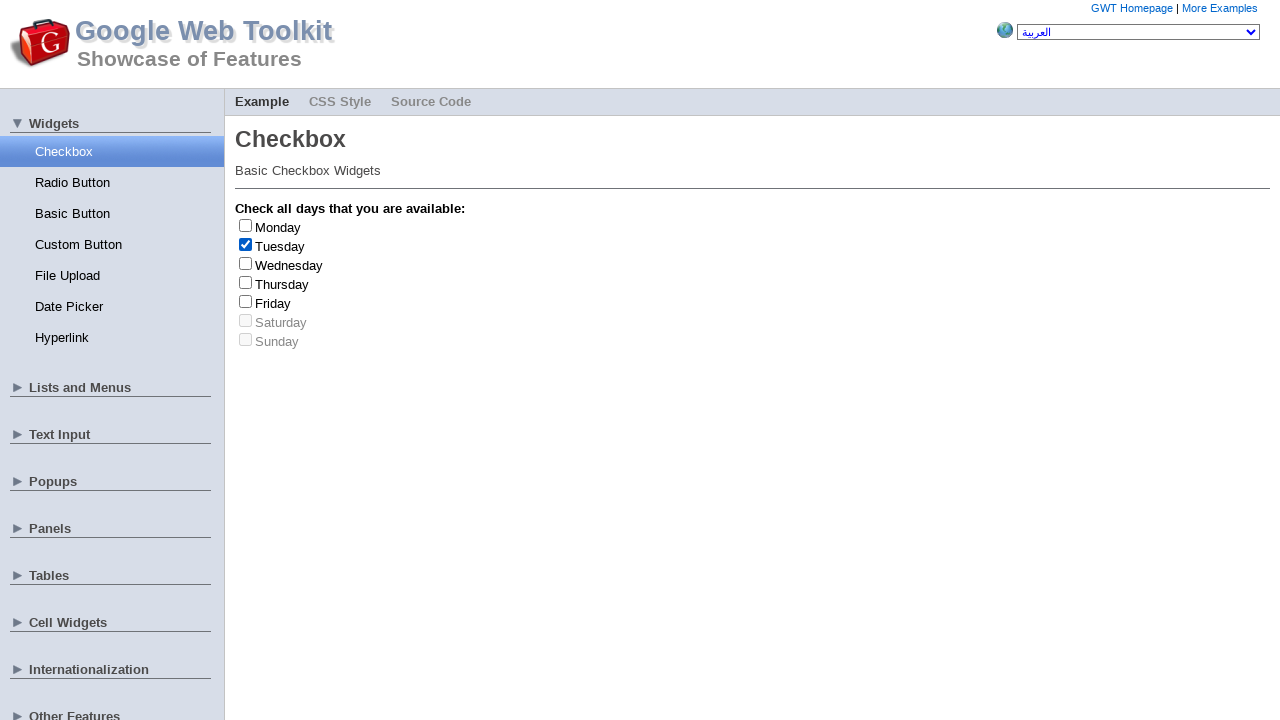

Clicked checkbox at index 1 again to deselect
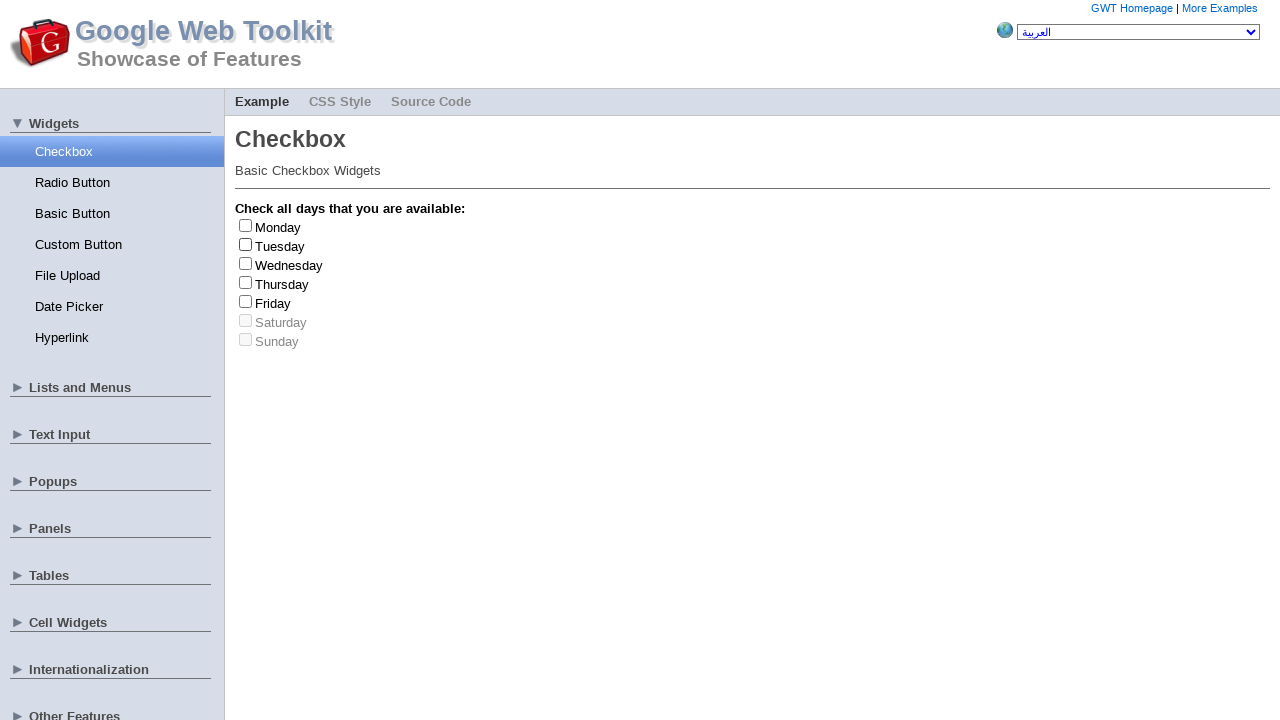

Clicked checkbox at index 1 to select
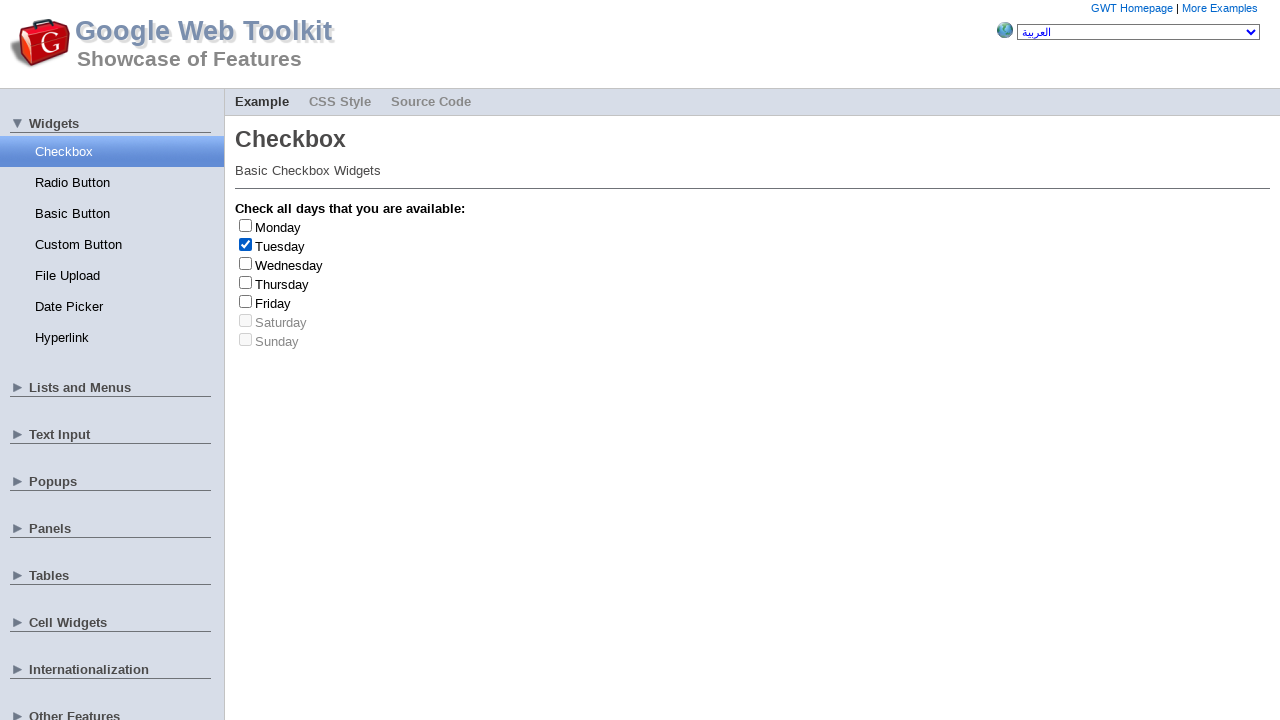

Clicked checkbox at index 1 again to deselect
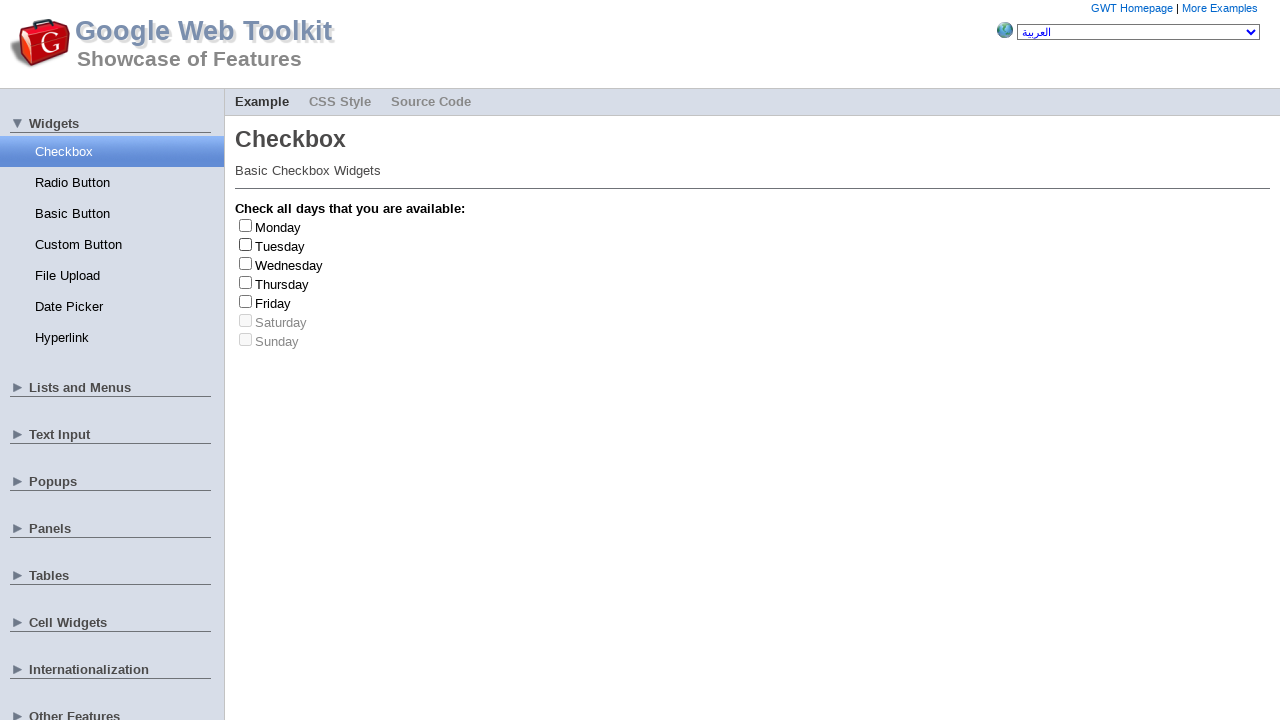

Clicked checkbox at index 1 to select
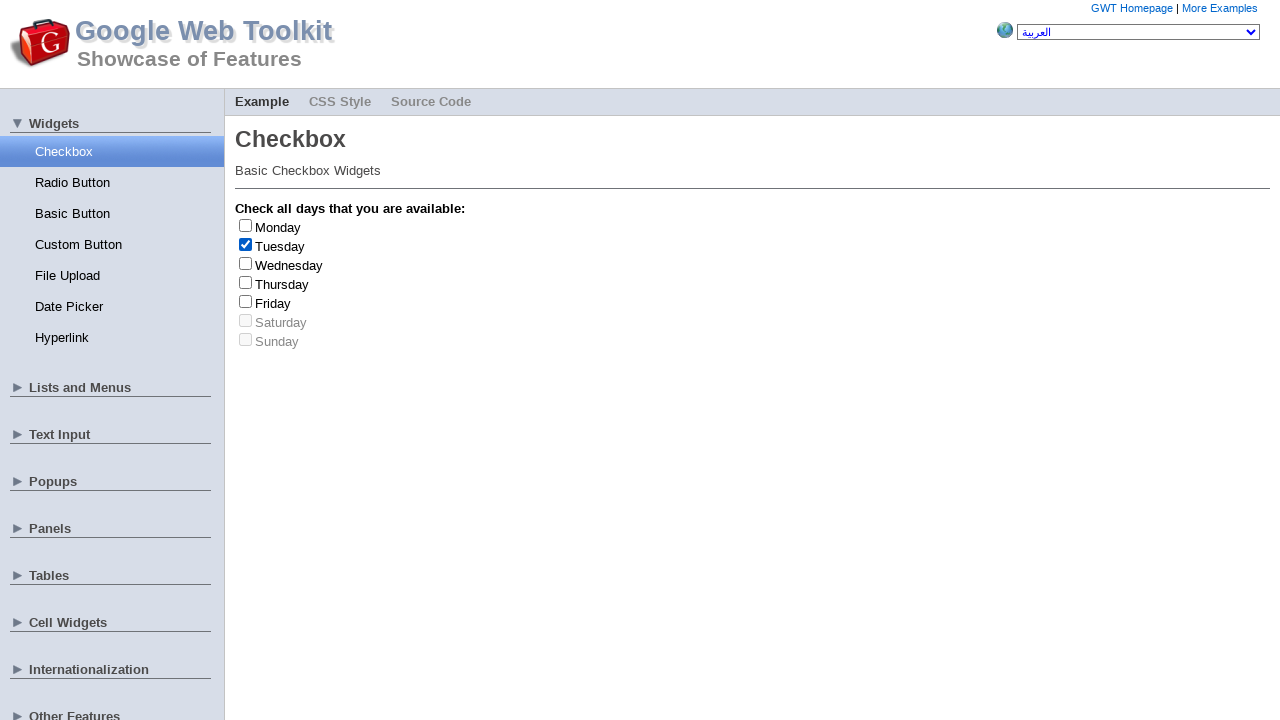

Clicked checkbox at index 1 again to deselect
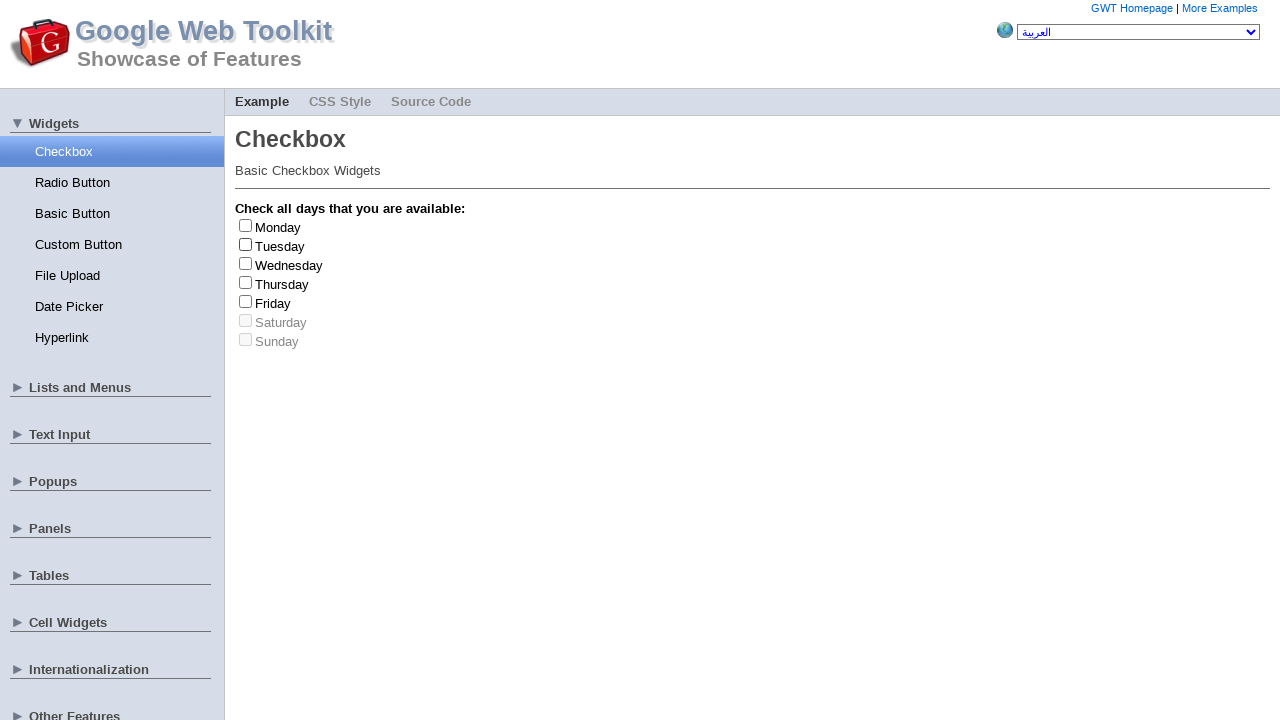

Clicked checkbox at index 2 to select
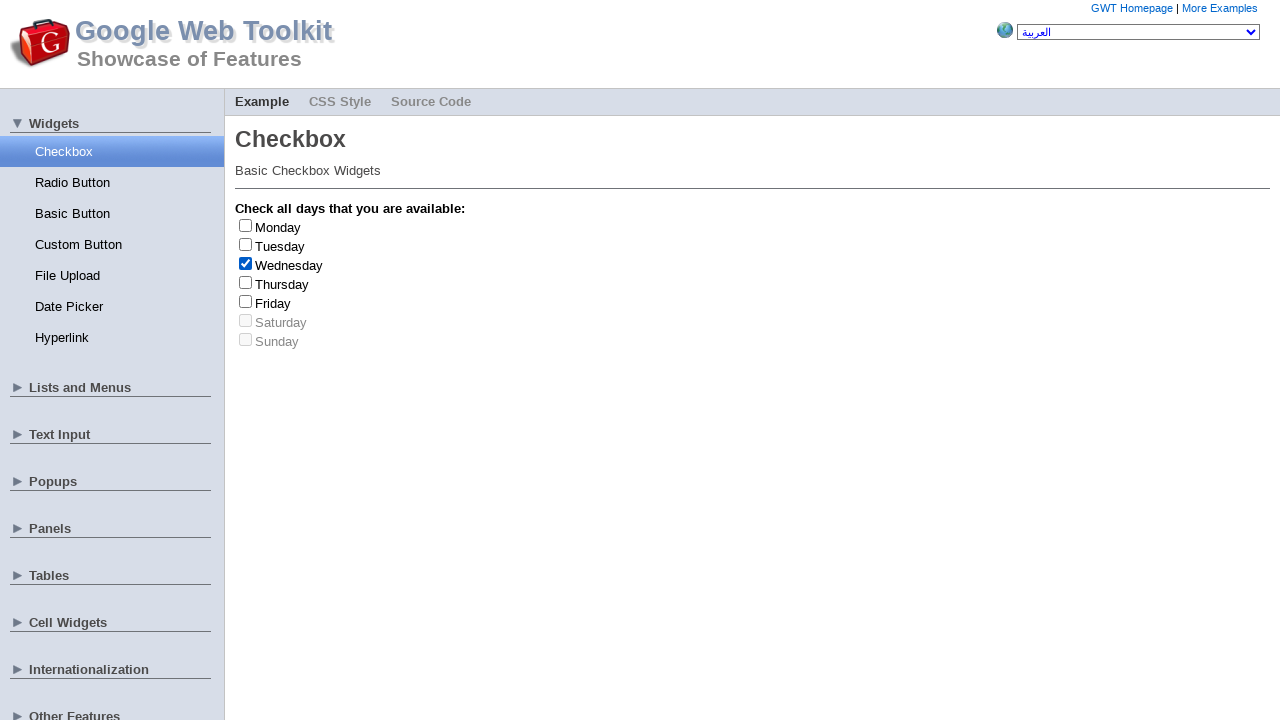

Clicked checkbox at index 2 again to deselect
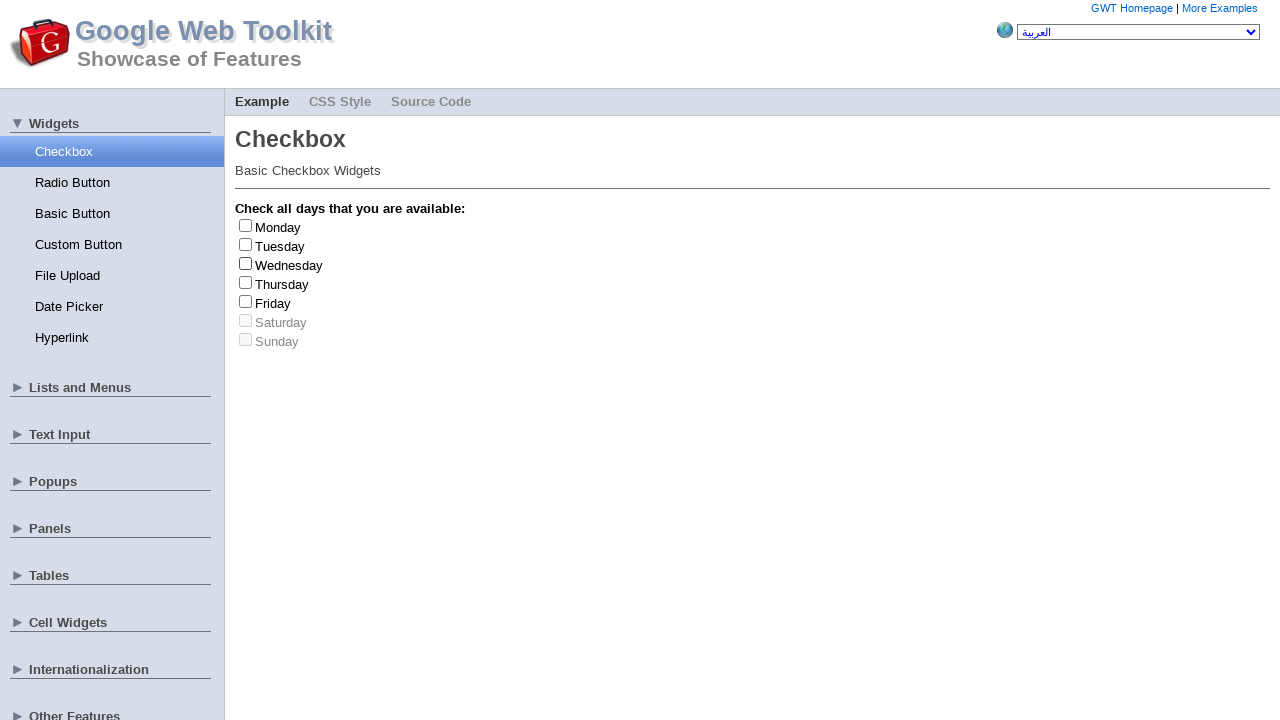

Clicked checkbox at index 0 to select
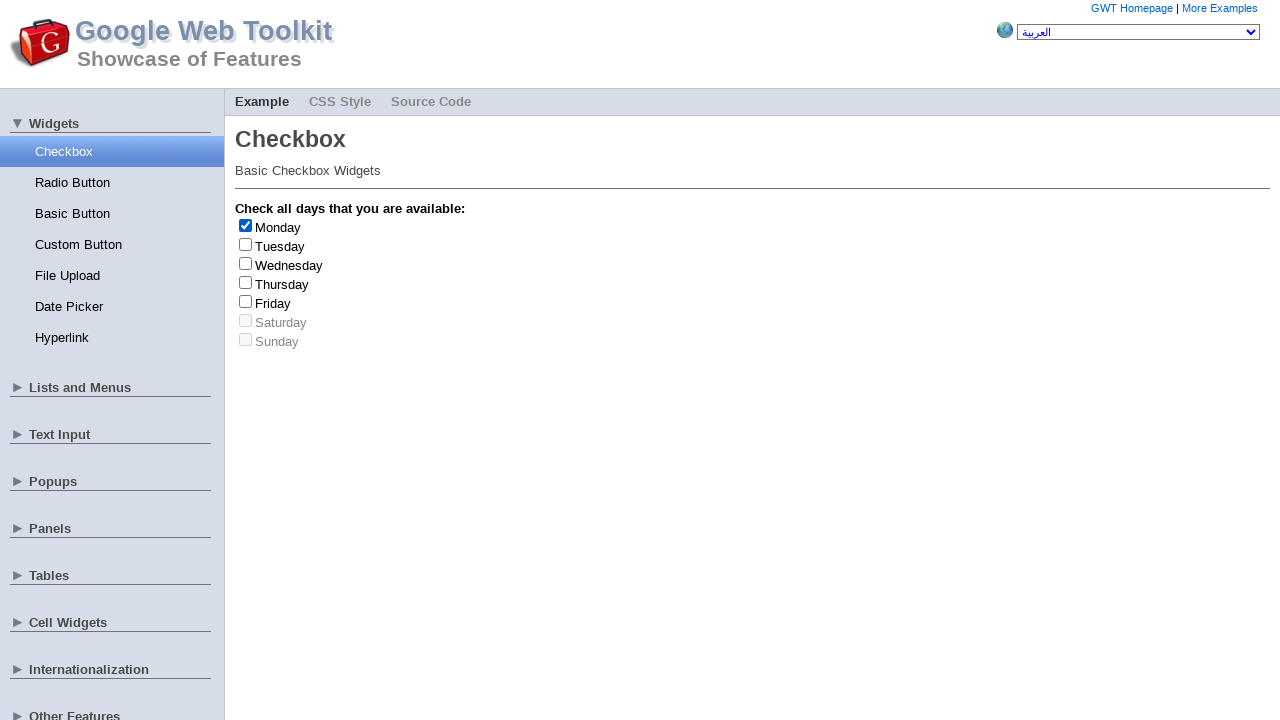

Clicked checkbox at index 0 again to deselect
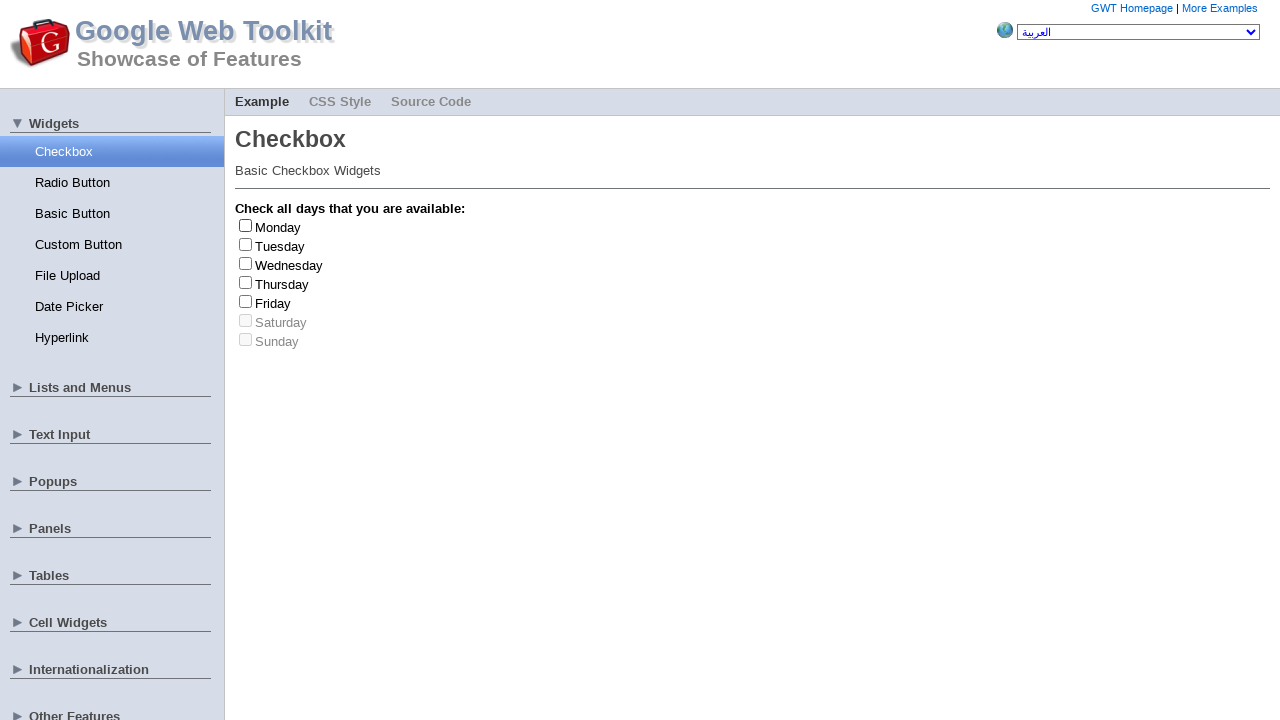

Clicked checkbox at index 4 to select
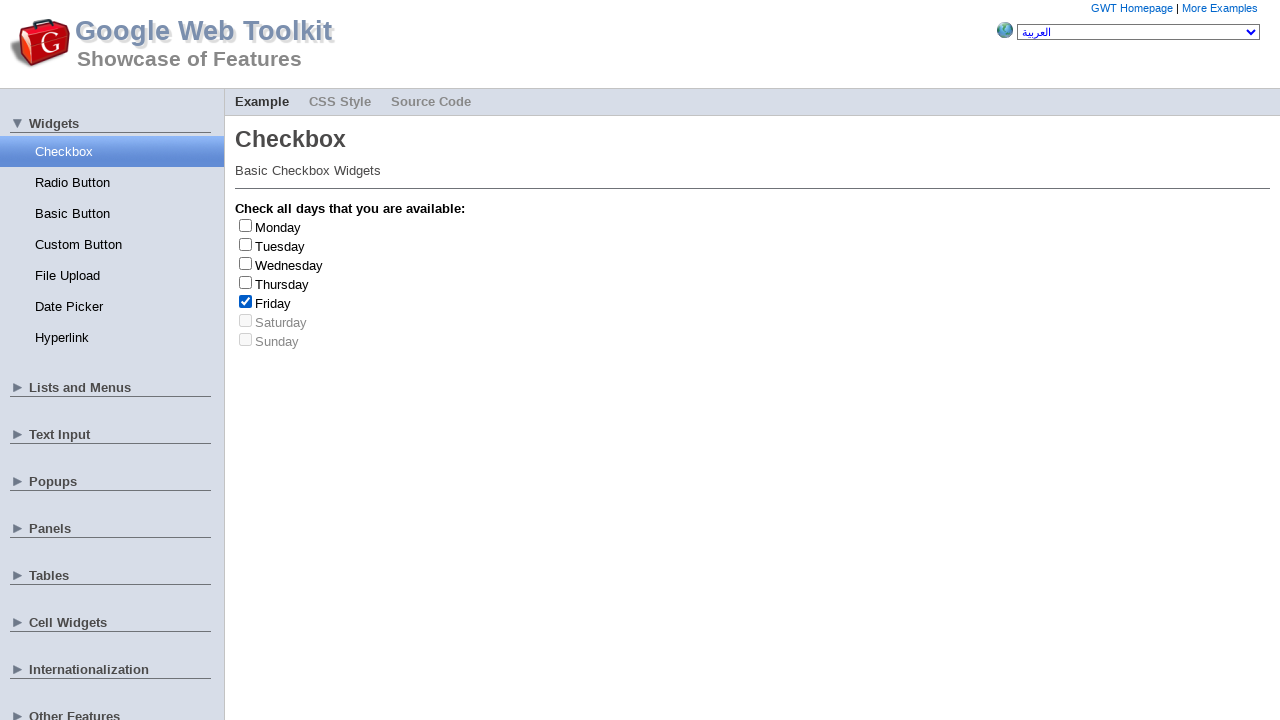

Clicked checkbox at index 4 again to deselect
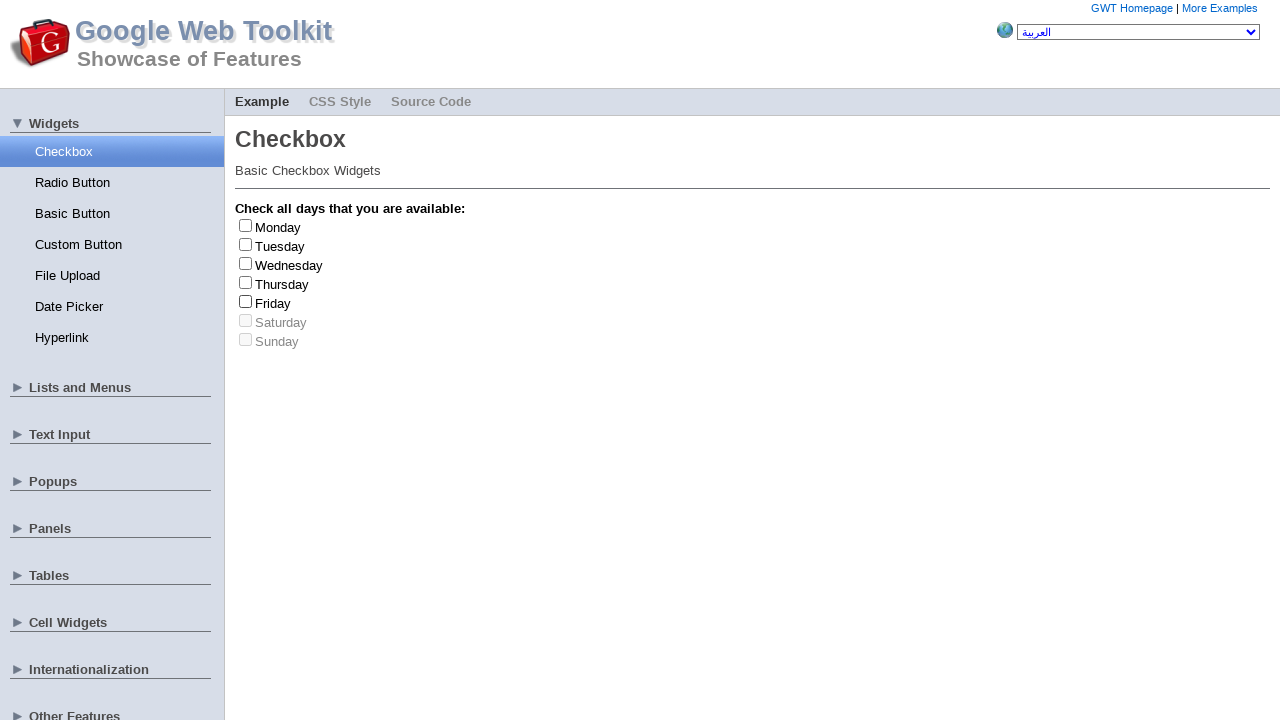

Friday checkbox clicked (count: 1/3)
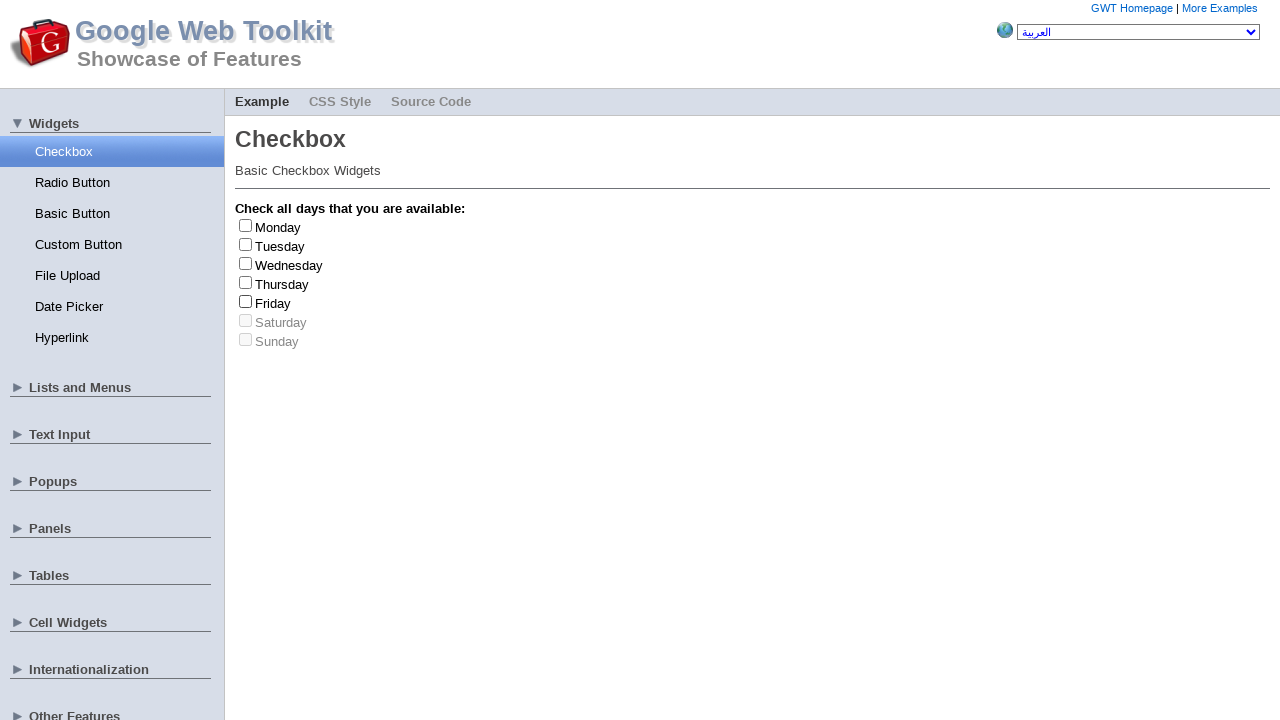

Clicked checkbox at index 2 to select
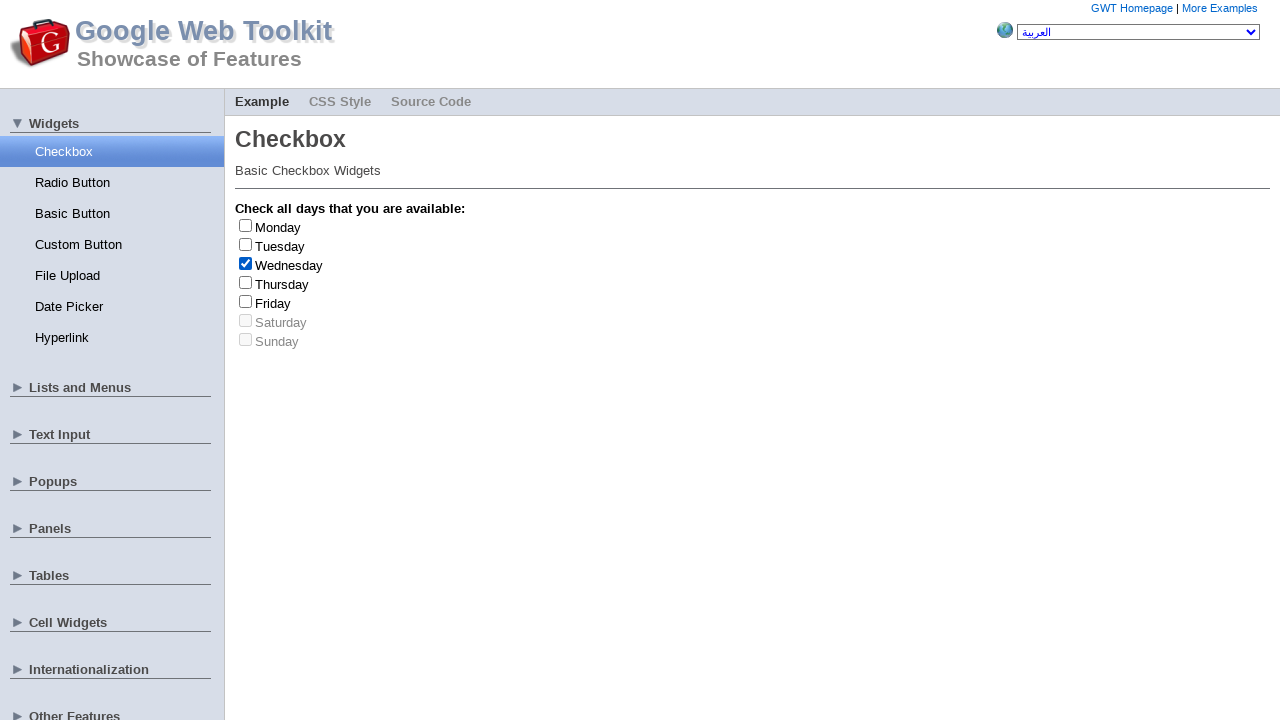

Clicked checkbox at index 2 again to deselect
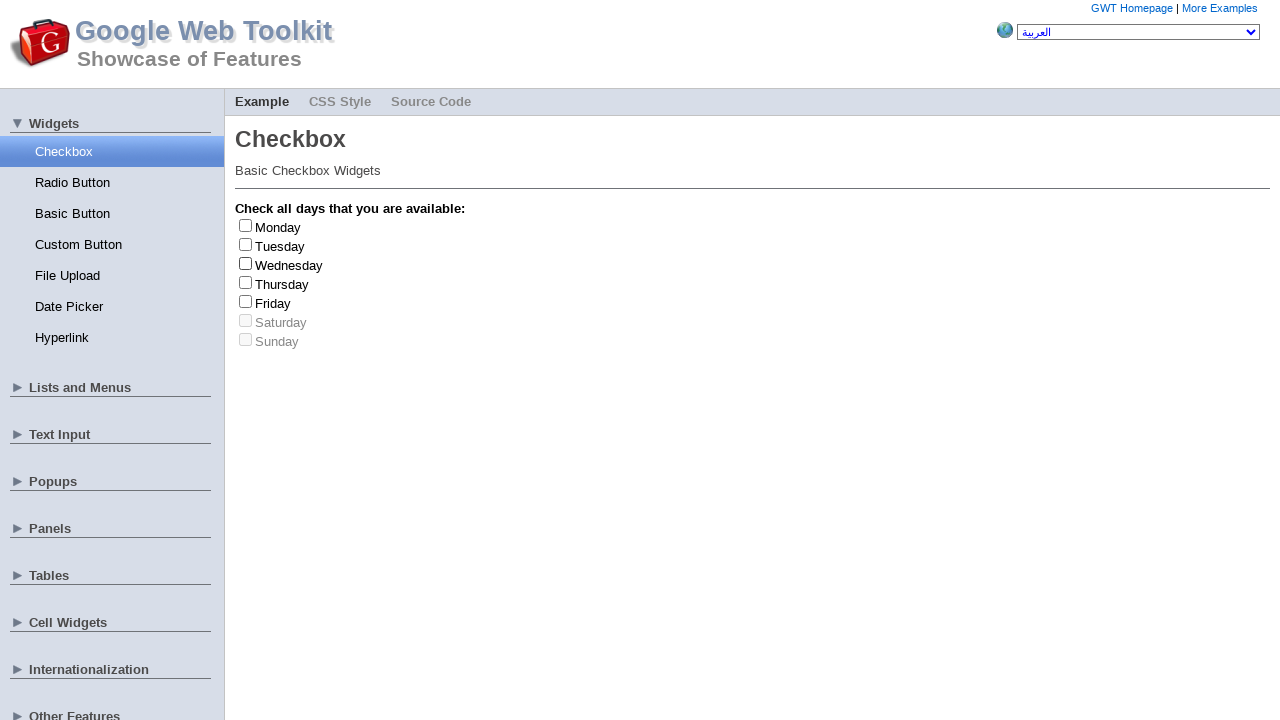

Clicked checkbox at index 3 to select
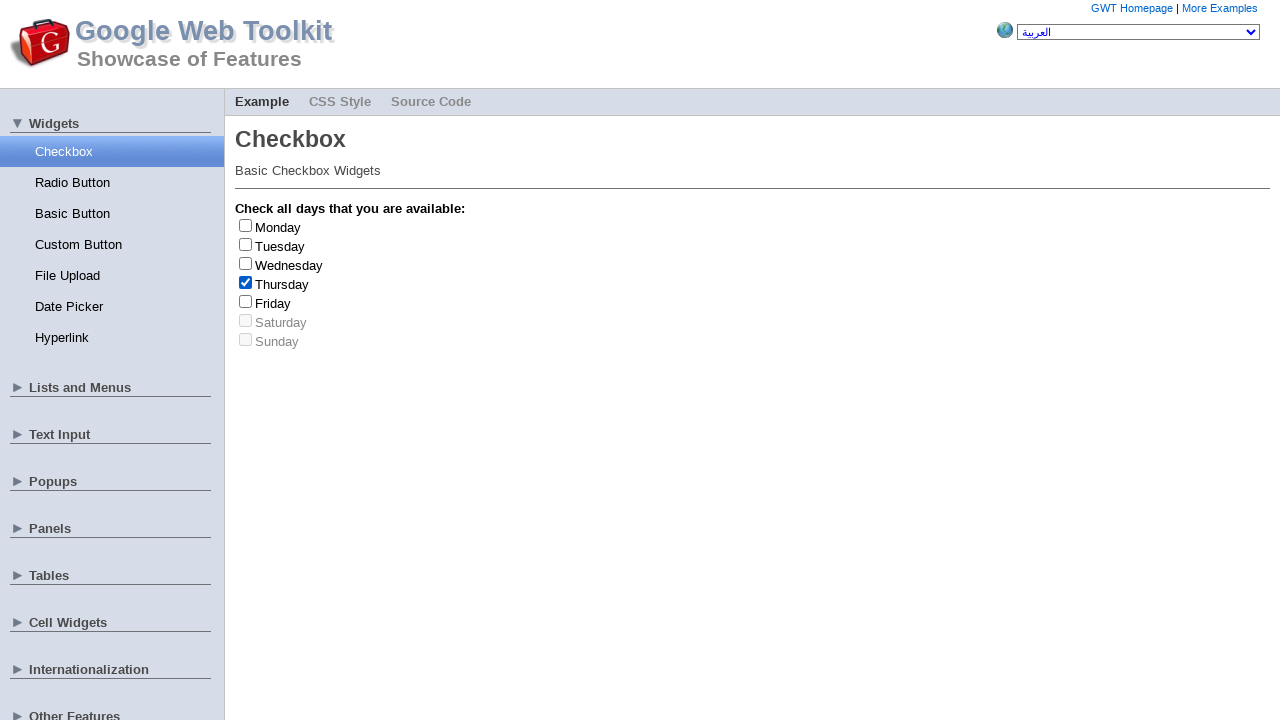

Clicked checkbox at index 3 again to deselect
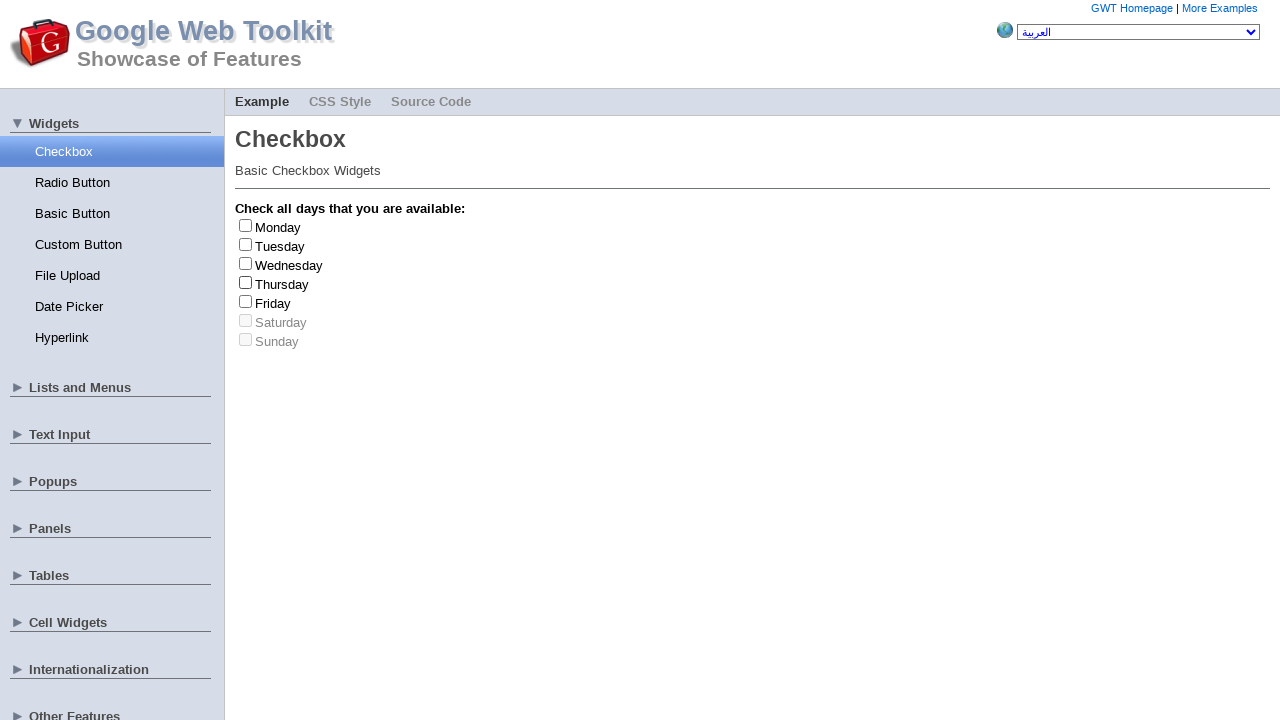

Clicked checkbox at index 3 to select
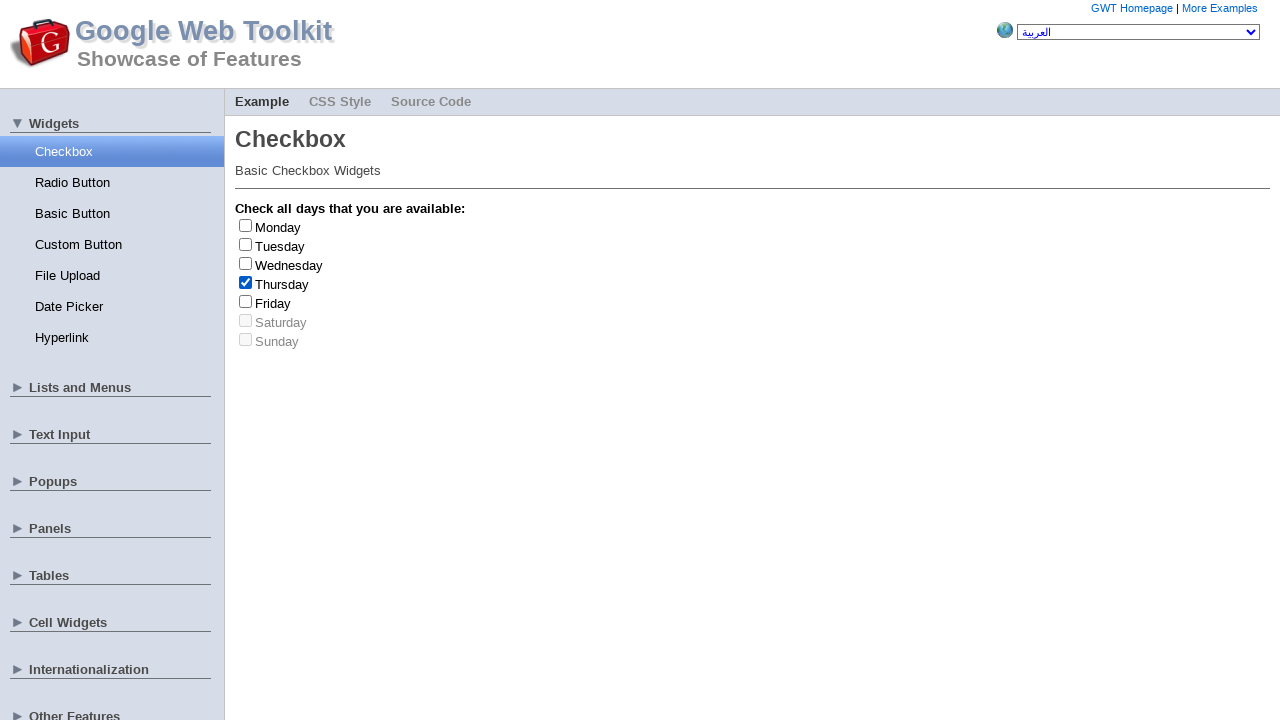

Clicked checkbox at index 3 again to deselect
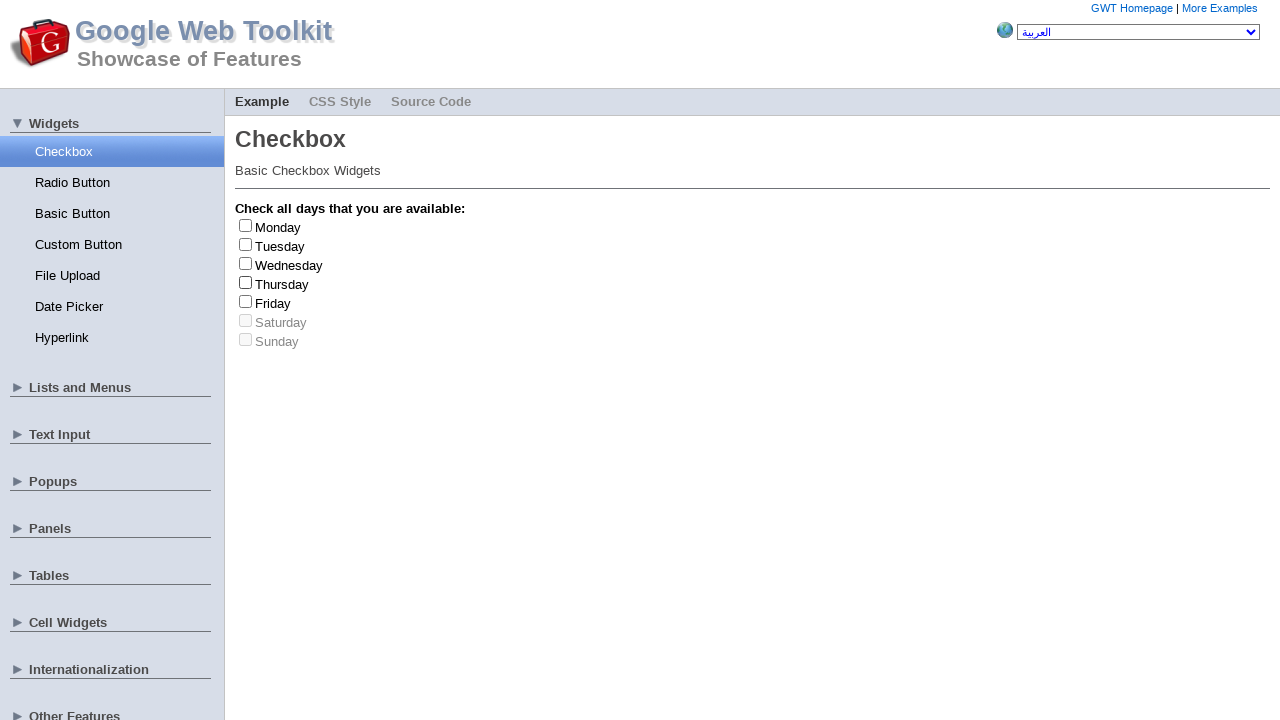

Clicked checkbox at index 3 to select
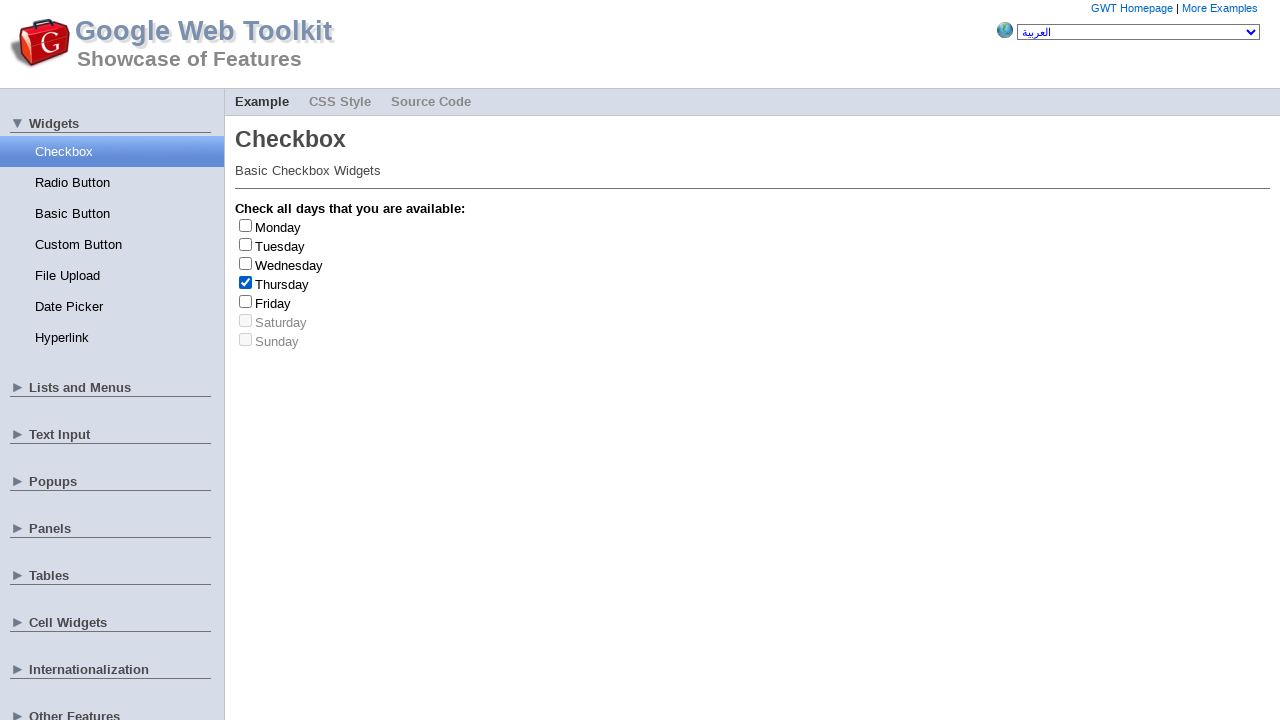

Clicked checkbox at index 3 again to deselect
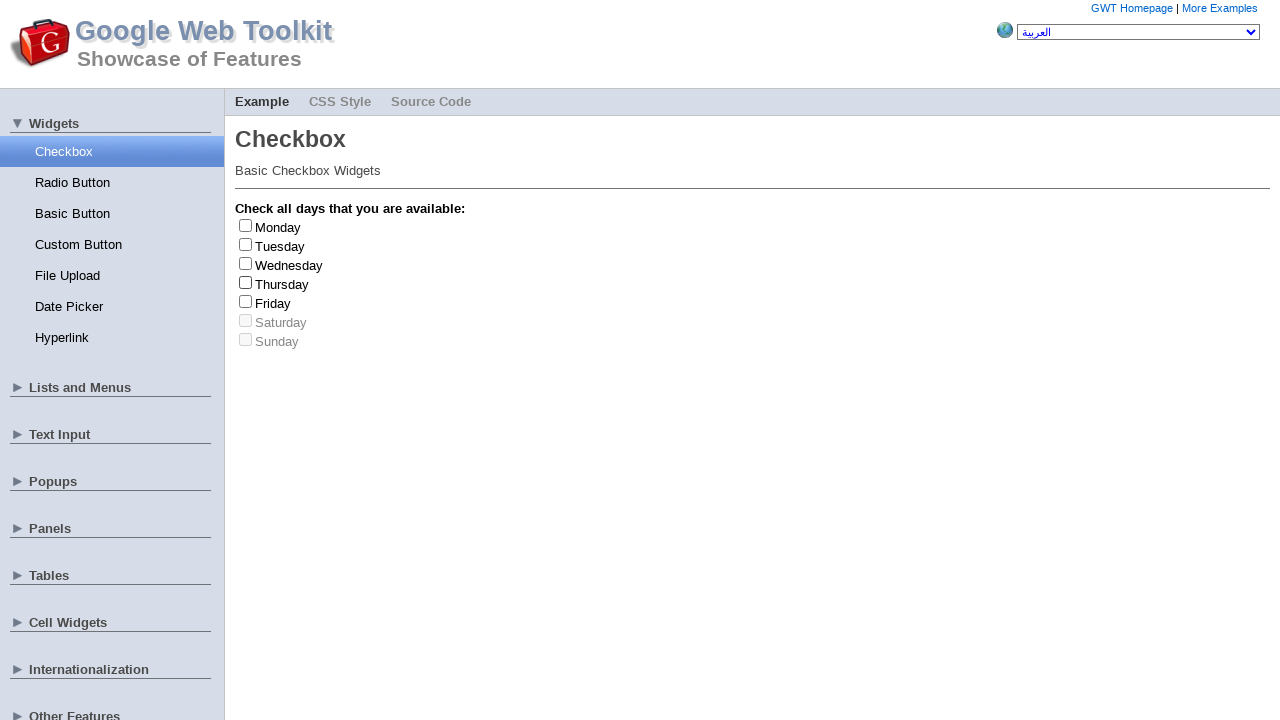

Clicked checkbox at index 2 to select
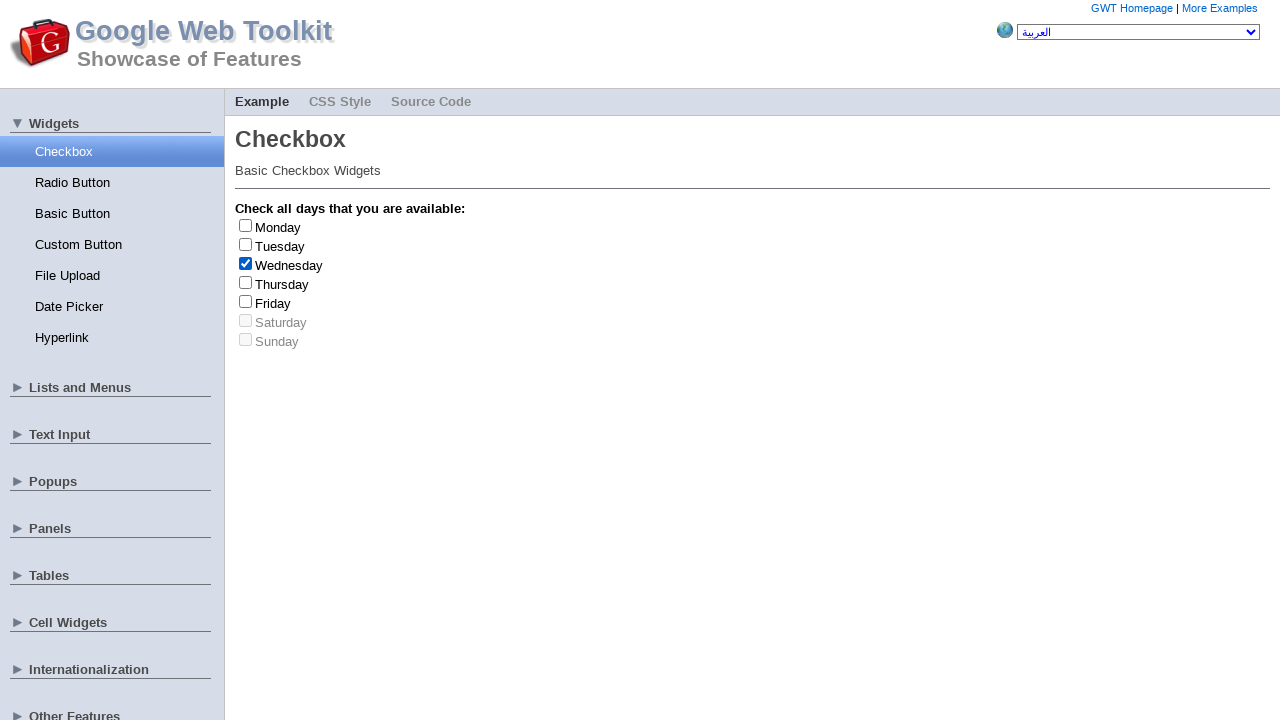

Clicked checkbox at index 2 again to deselect
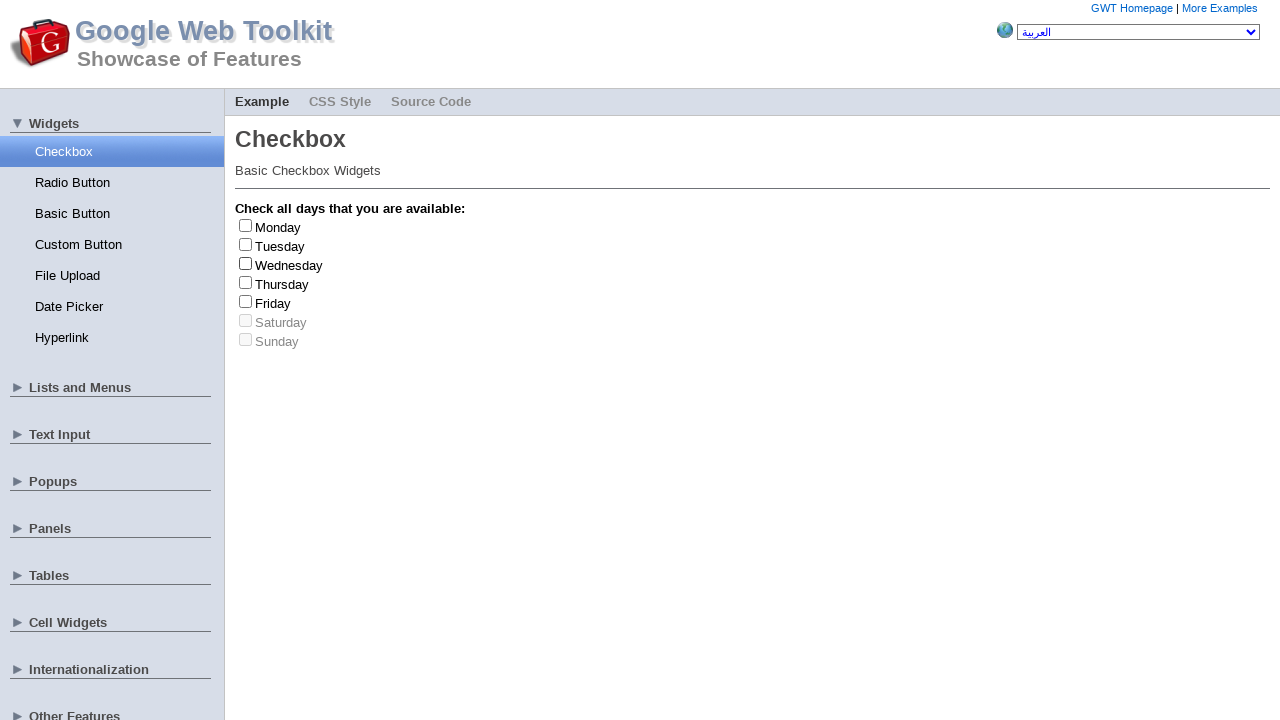

Clicked checkbox at index 4 to select
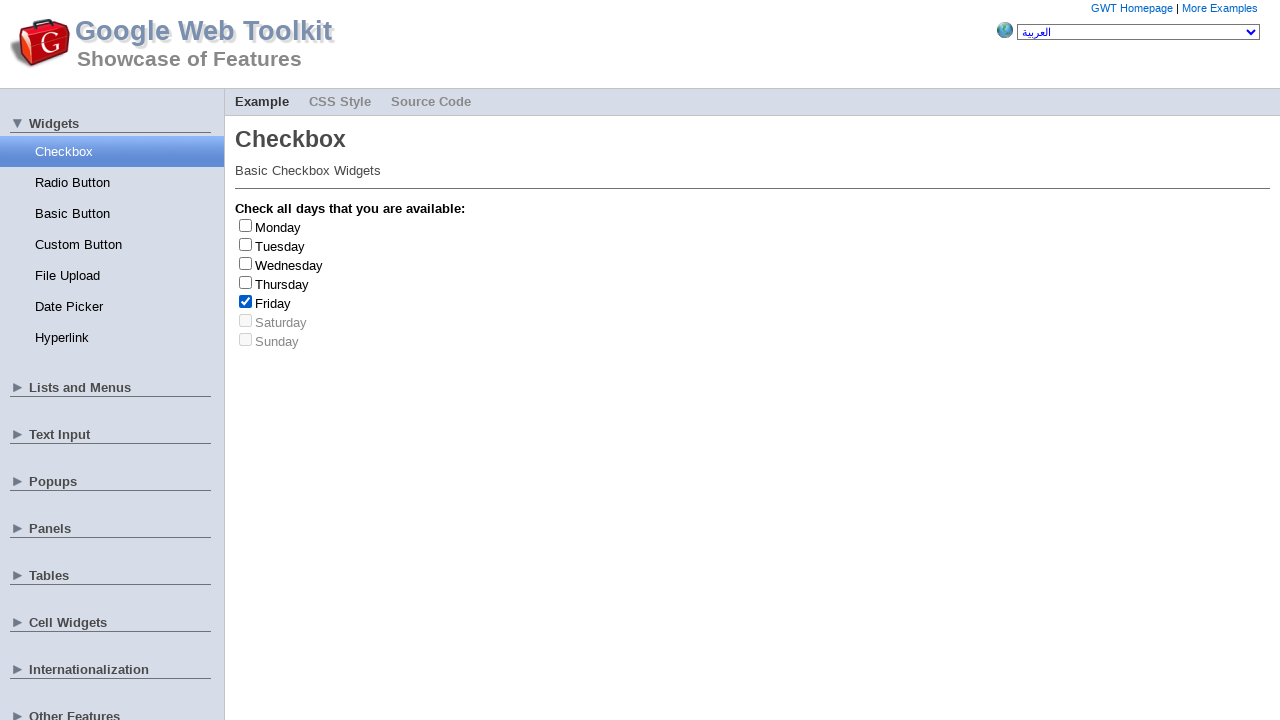

Clicked checkbox at index 4 again to deselect
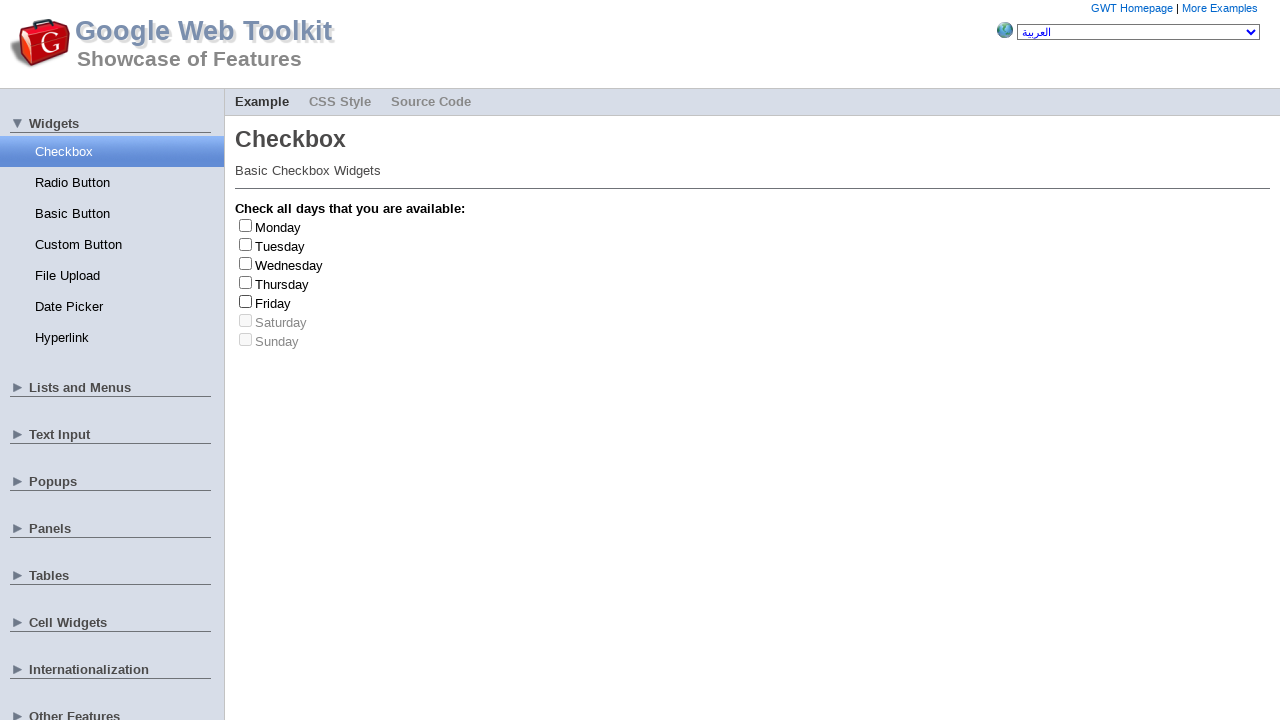

Friday checkbox clicked (count: 2/3)
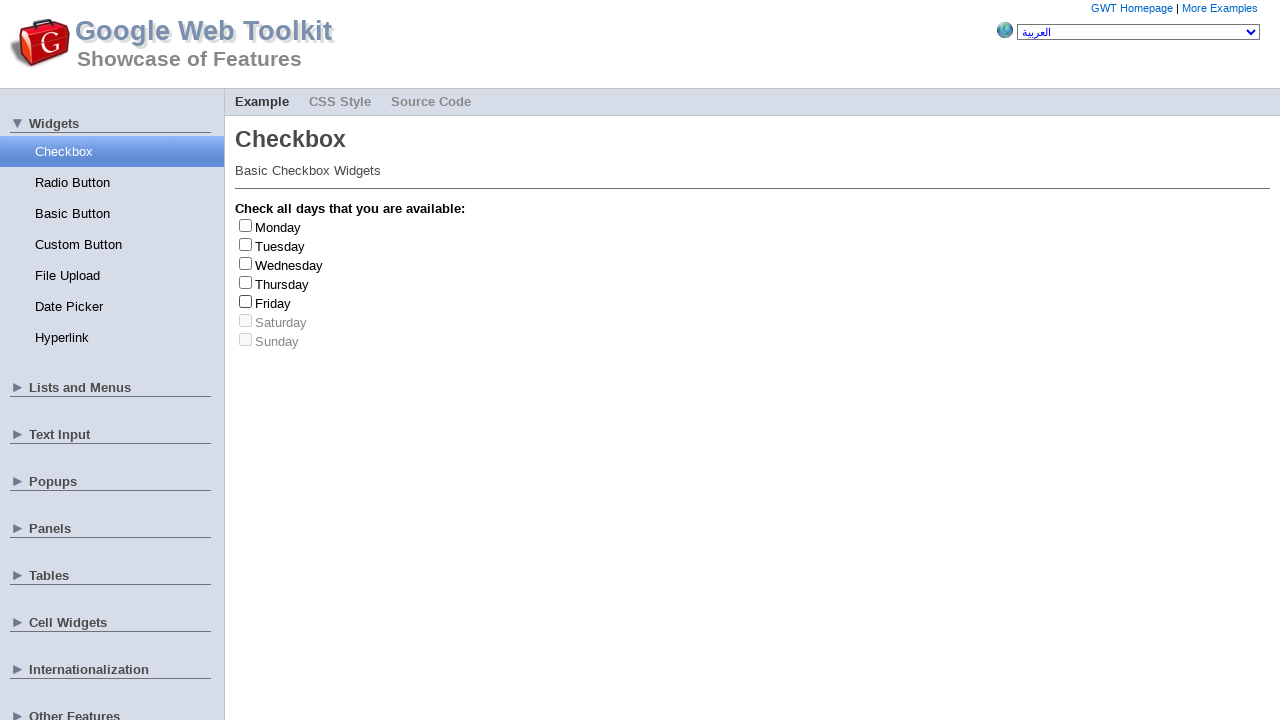

Clicked checkbox at index 1 to select
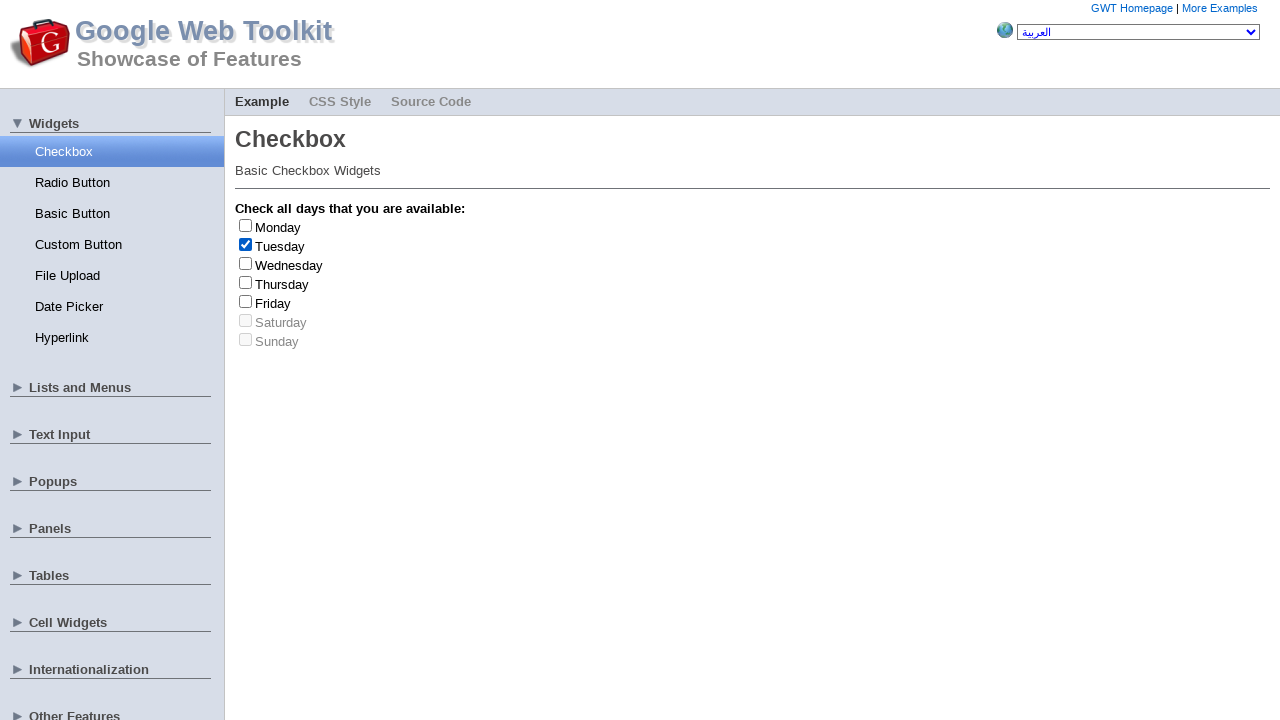

Clicked checkbox at index 1 again to deselect
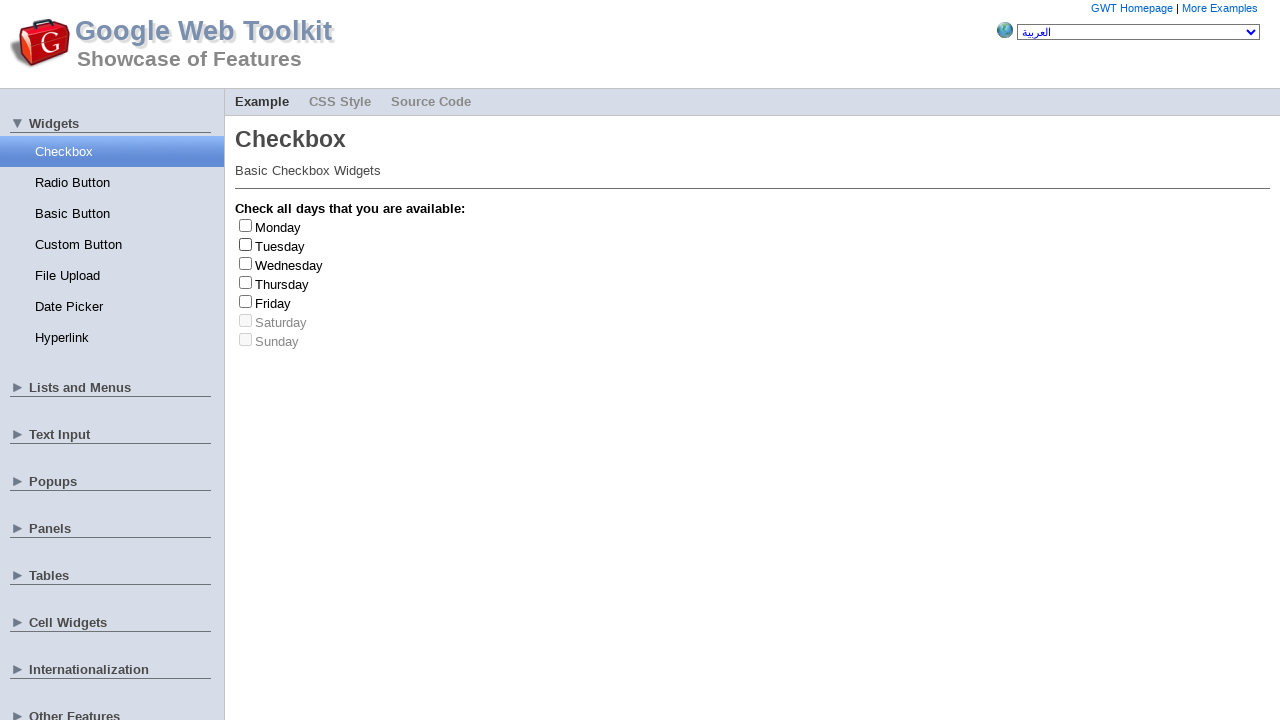

Clicked checkbox at index 3 to select
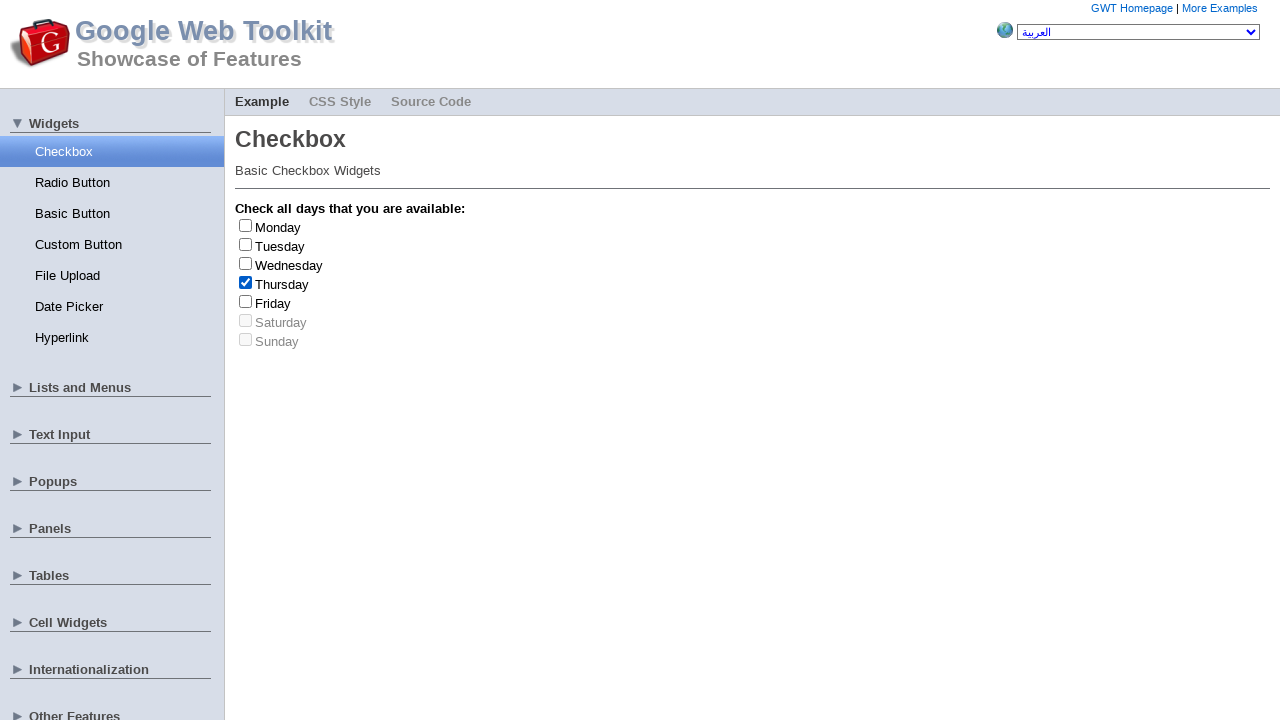

Clicked checkbox at index 3 again to deselect
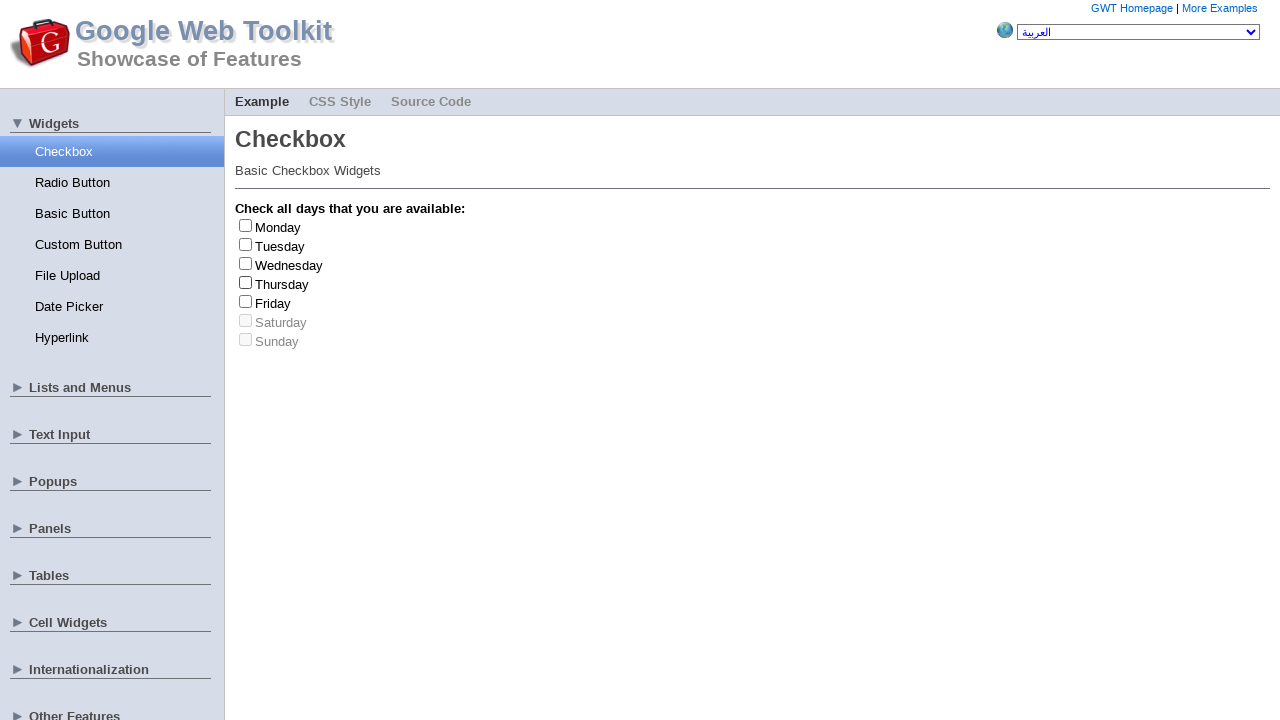

Clicked checkbox at index 4 to select
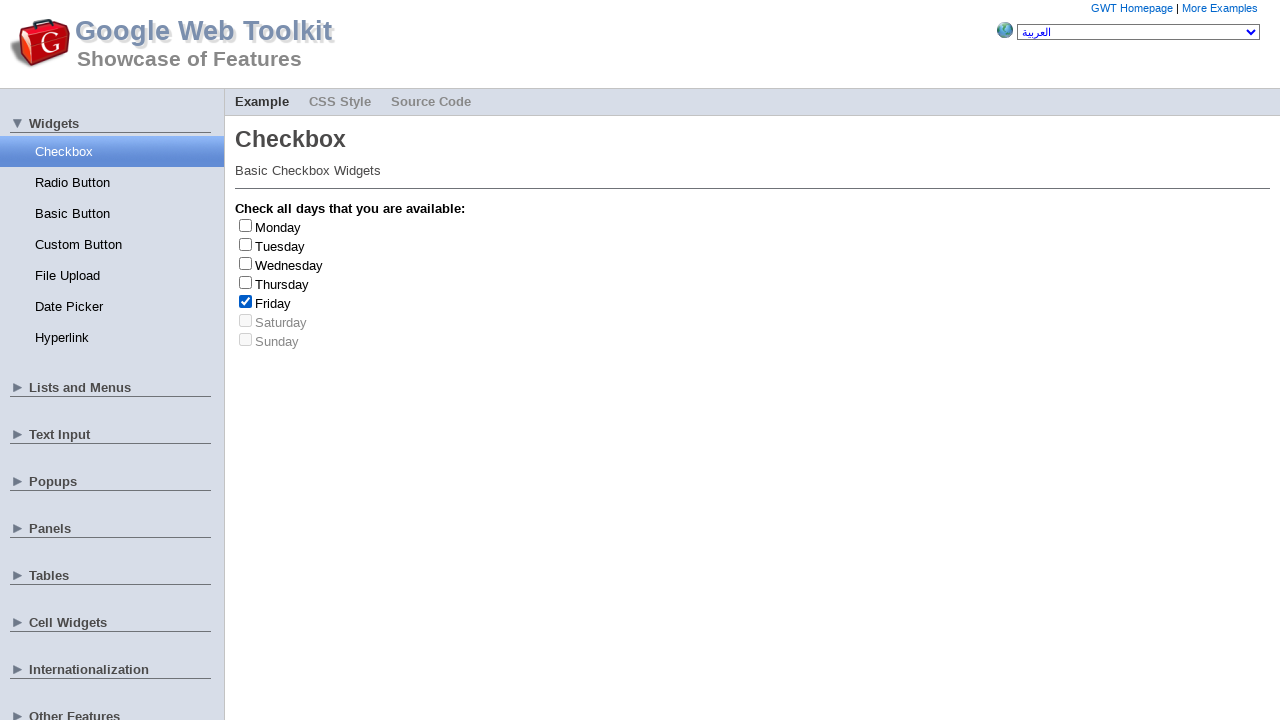

Clicked checkbox at index 4 again to deselect
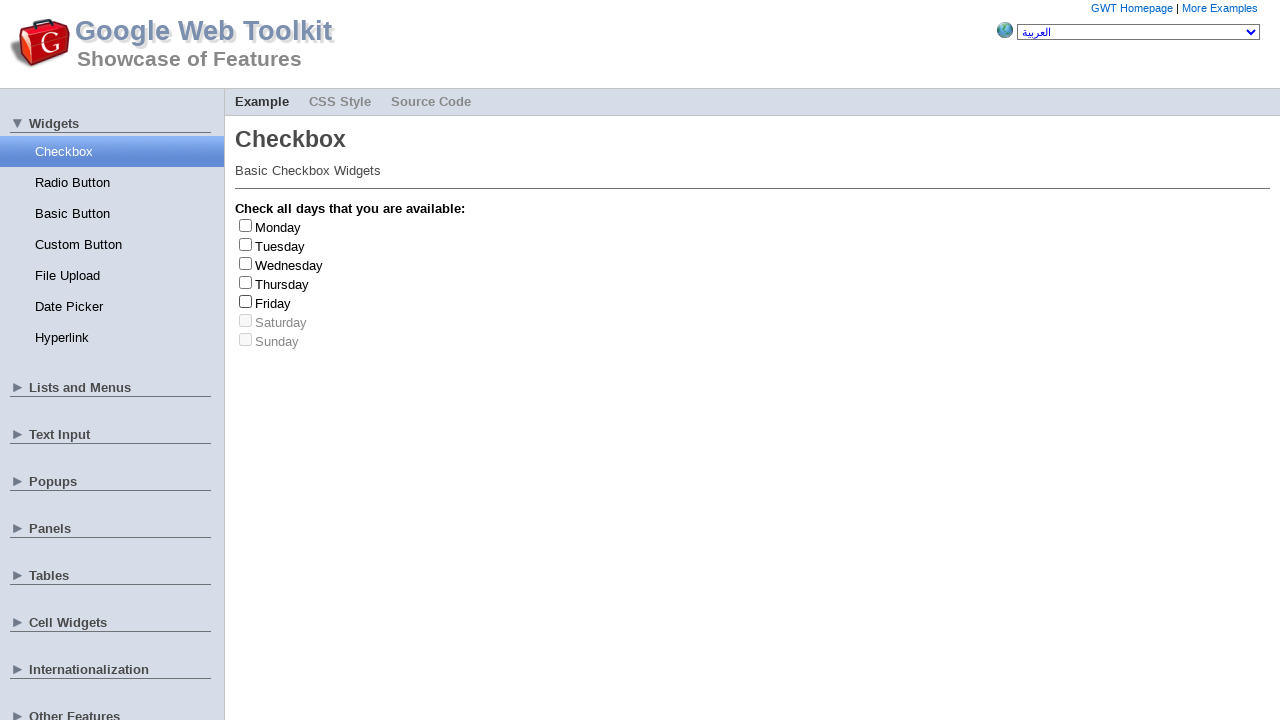

Friday checkbox clicked (count: 3/3)
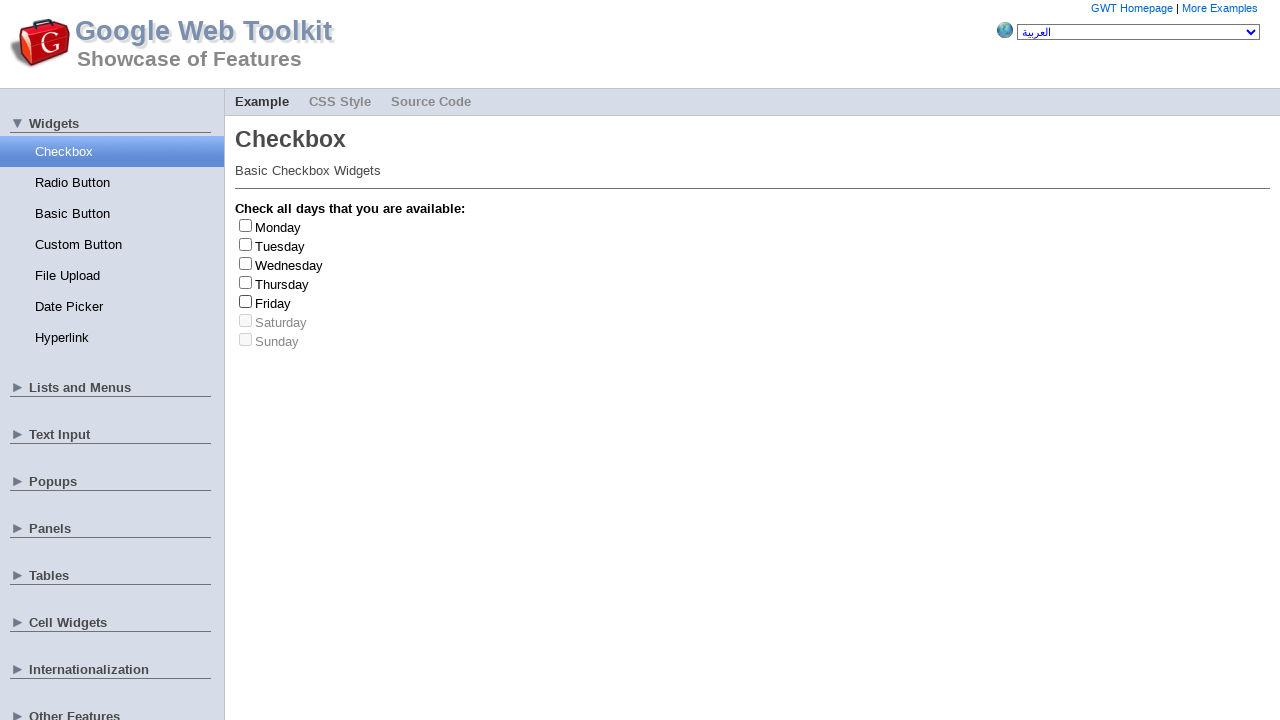

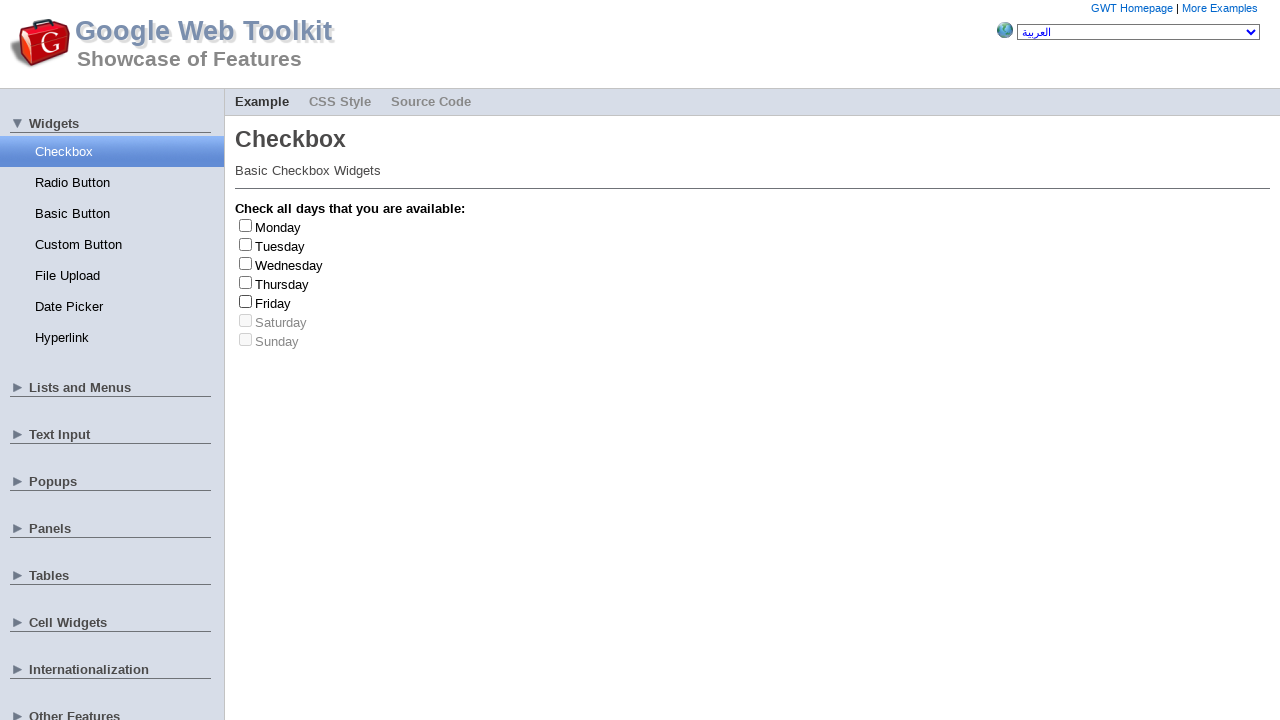